Tests JavaScript alert handling by triggering different types of alerts (simple alert and confirmation dialog) and interacting with them

Starting URL: https://rahulshettyacademy.com/AutomationPractice

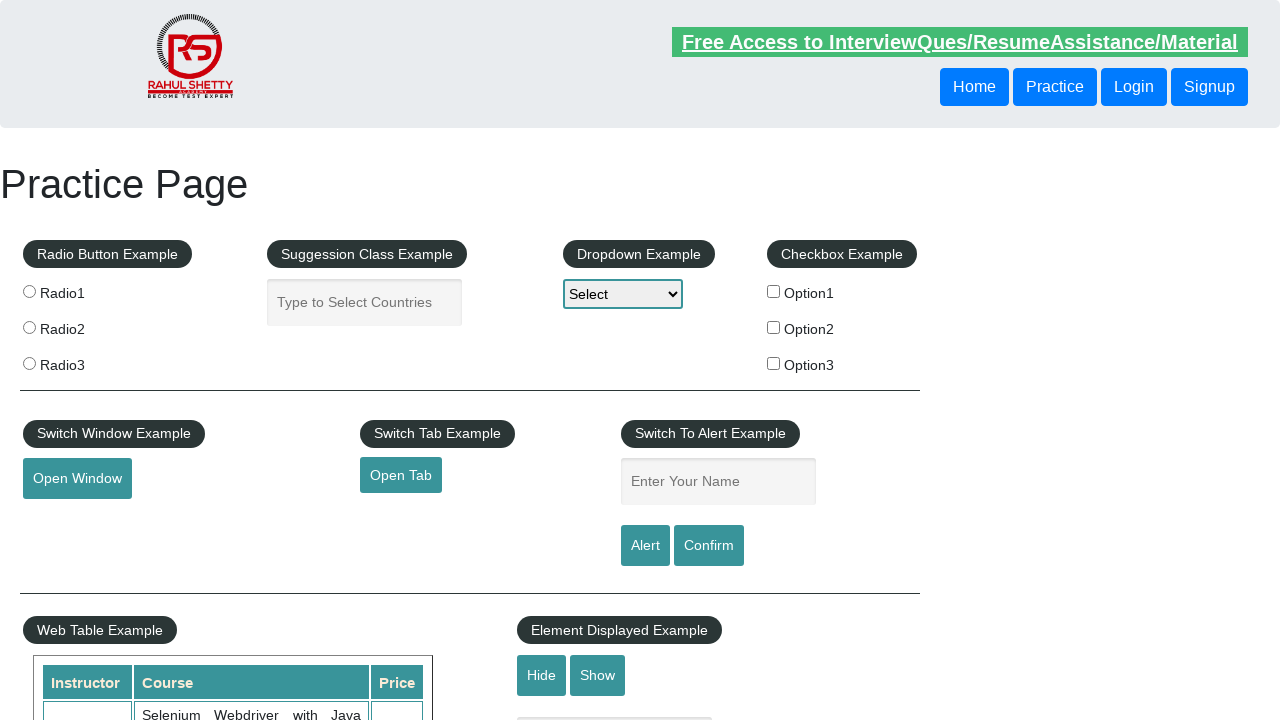

Filled name field with 'Anil' on #name
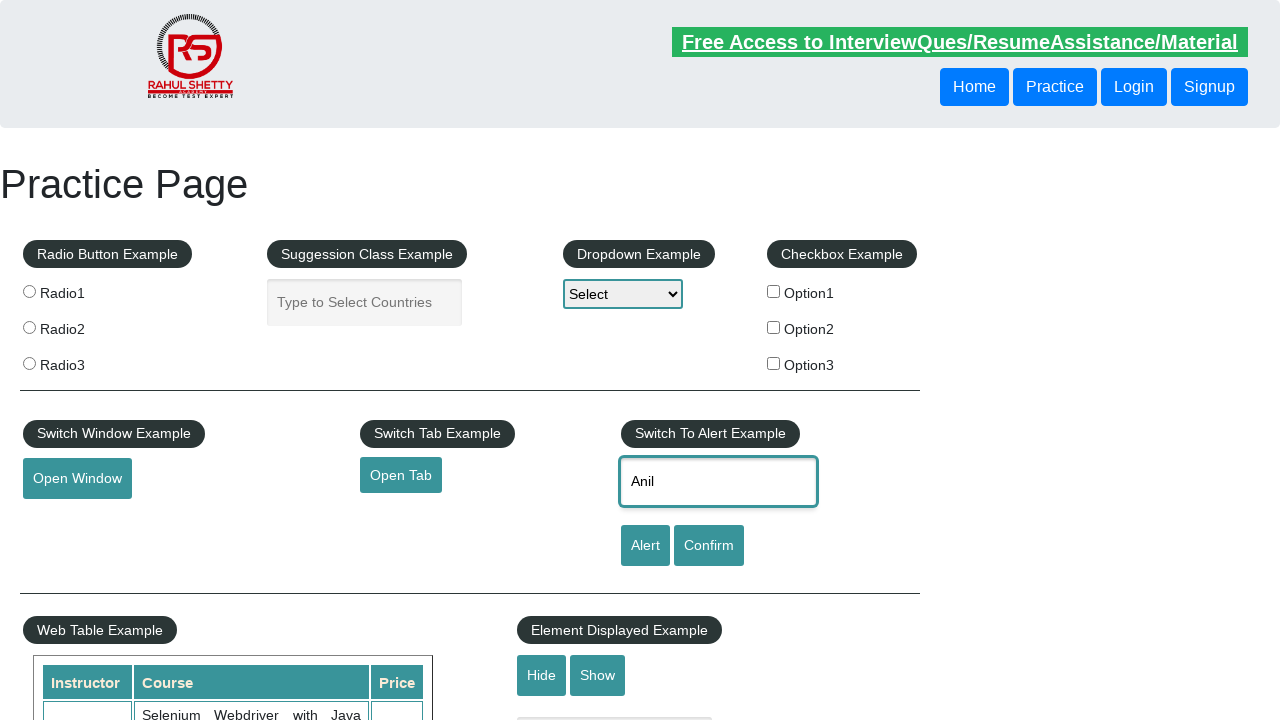

Clicked alert button to trigger simple alert at (645, 546) on #alertbtn
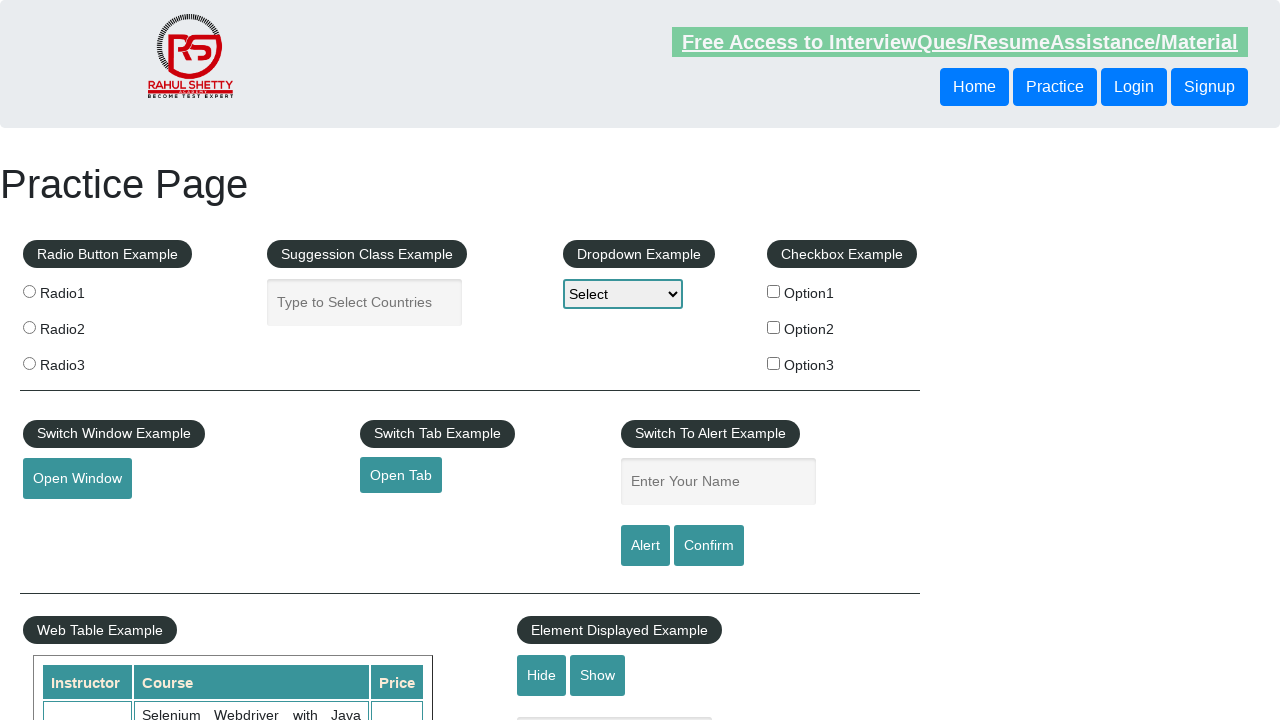

Set up handler to accept alert dialog
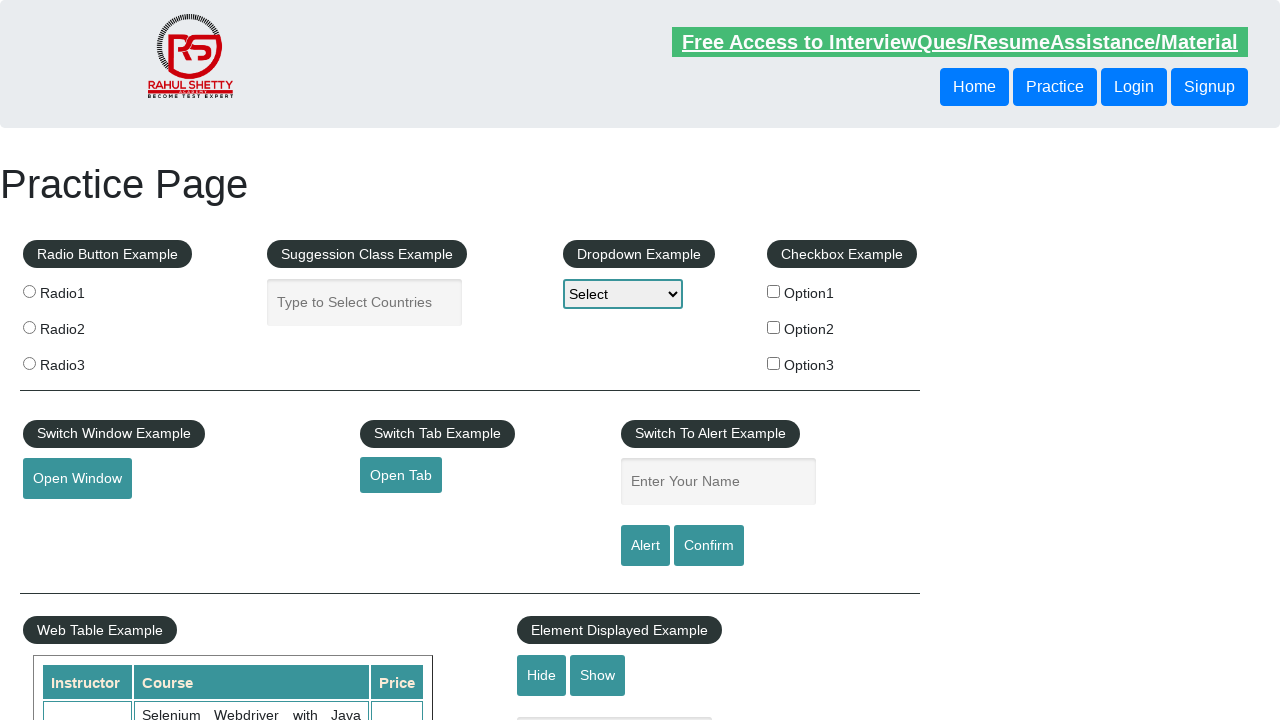

Clicked confirm button to trigger confirmation dialog at (709, 546) on #confirmbtn
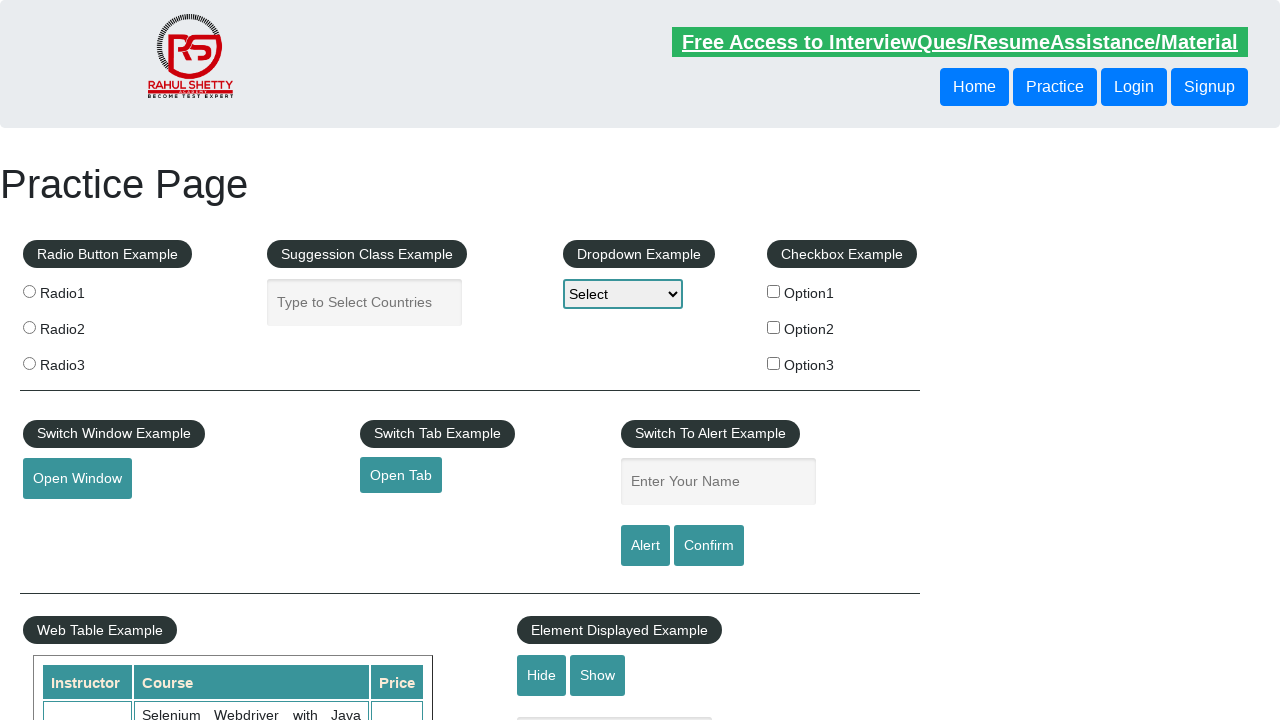

Set up handler to dismiss confirmation dialog
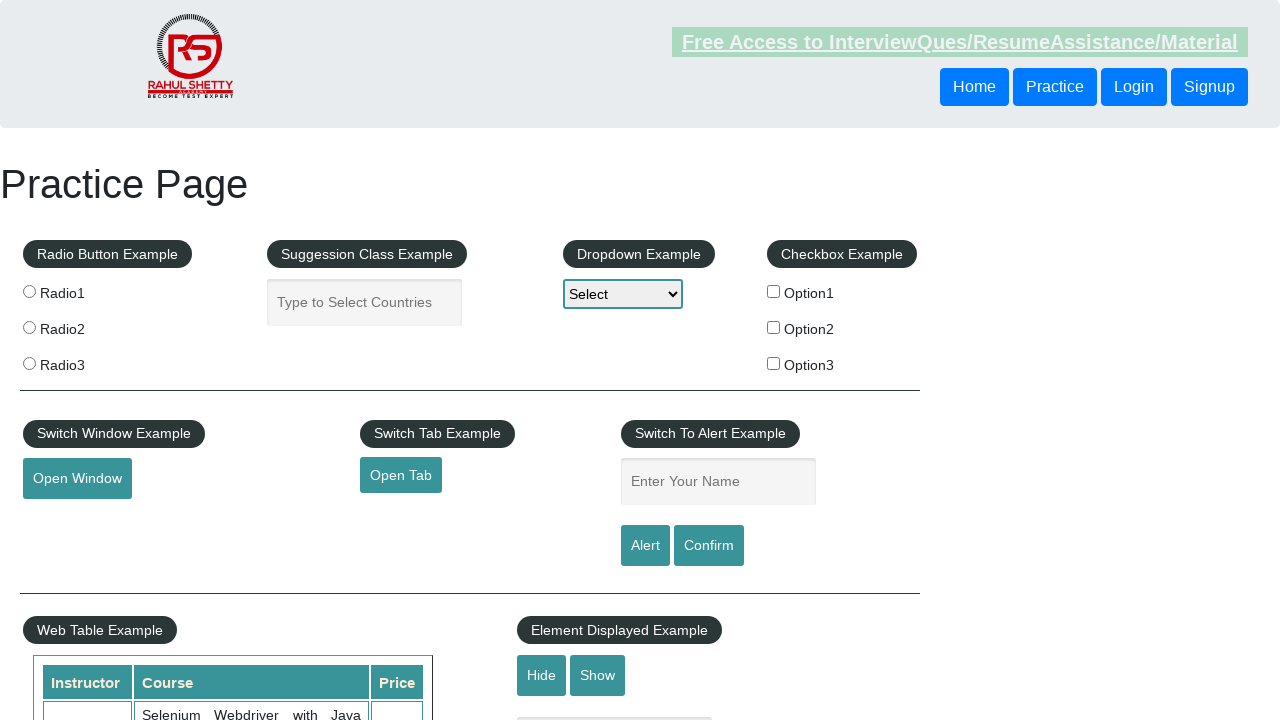

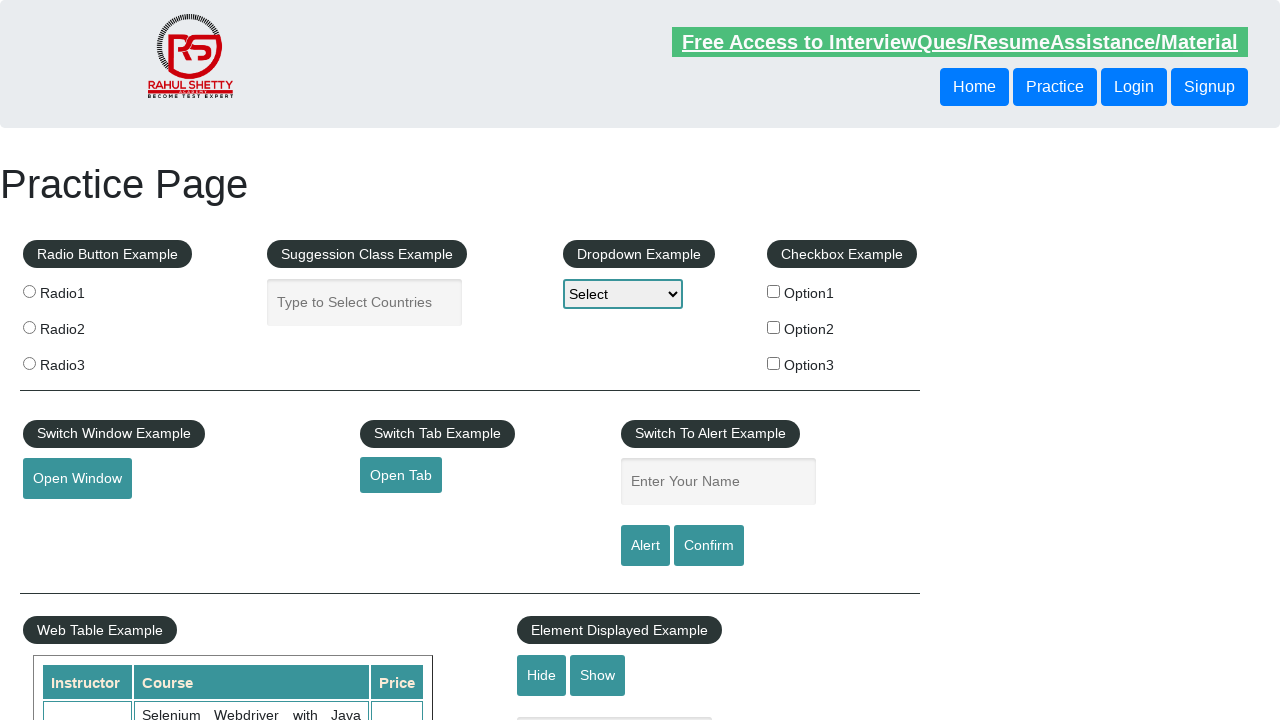